Tests alert handling functionality by clicking a button to trigger an alert, reading its text, and accepting it

Starting URL: https://demoqa.com/alerts

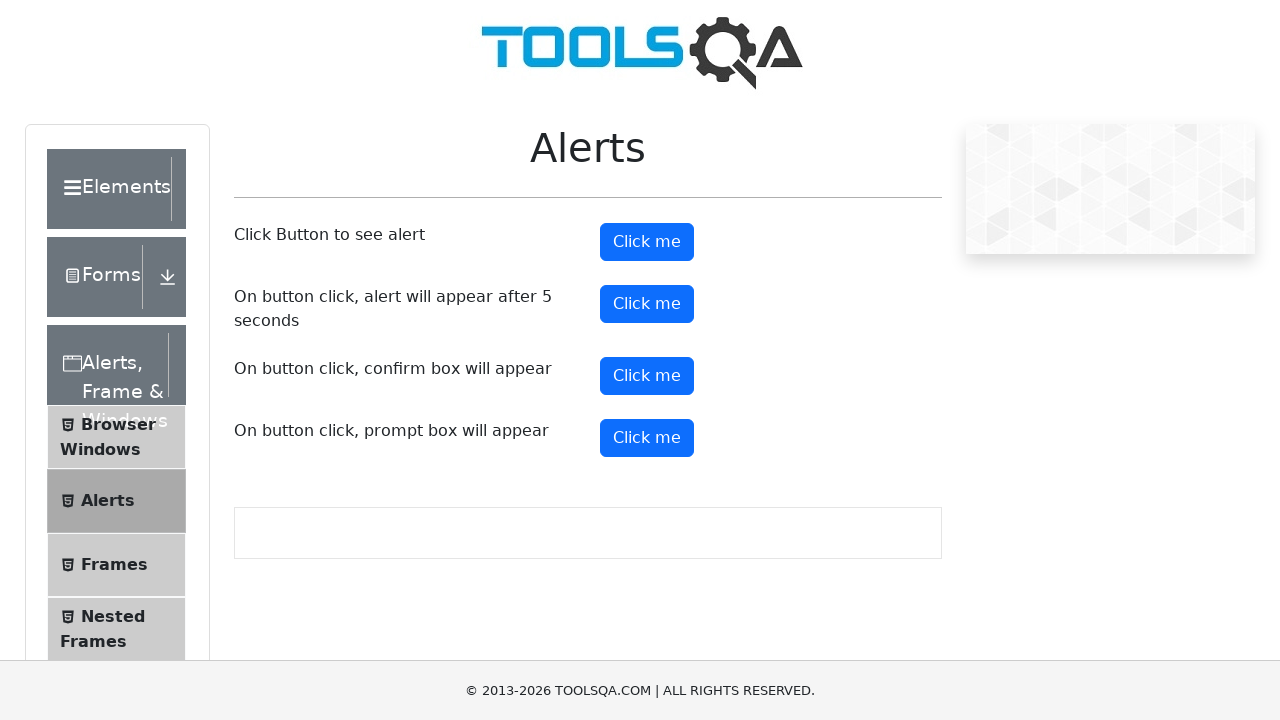

Clicked alert button to trigger alert dialog at (647, 242) on #alertButton
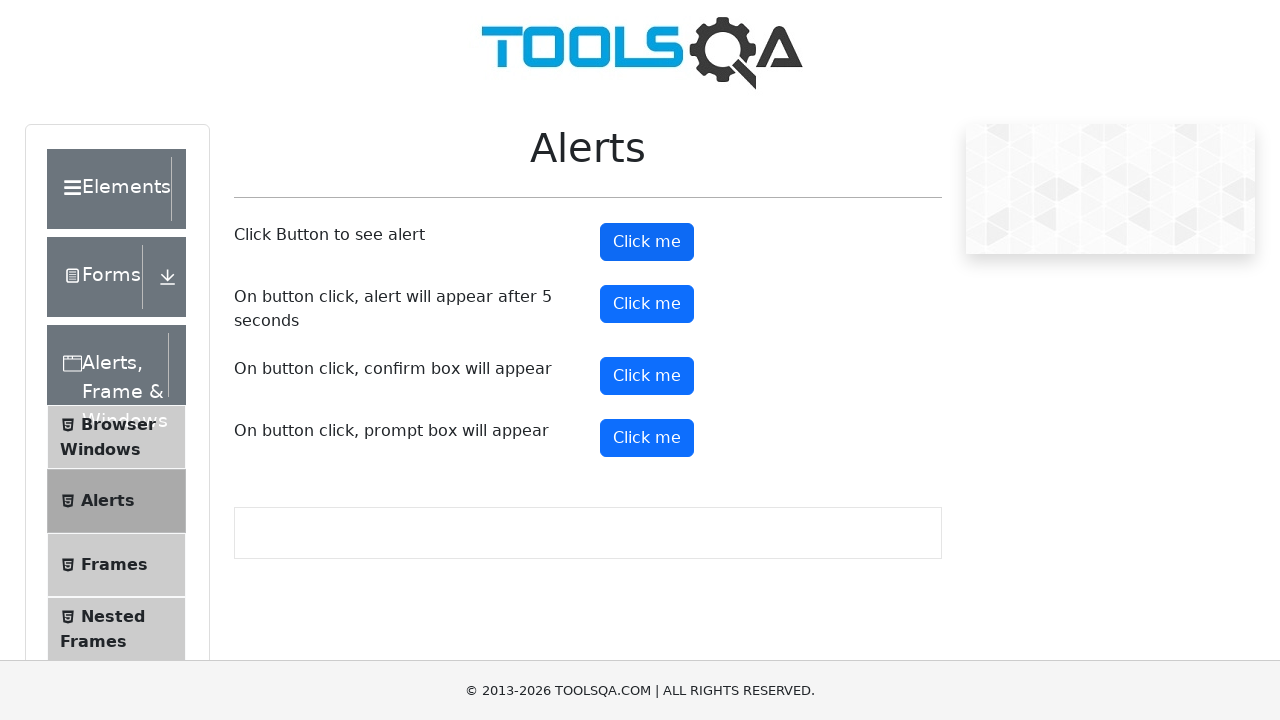

Set up dialog handler to accept alerts
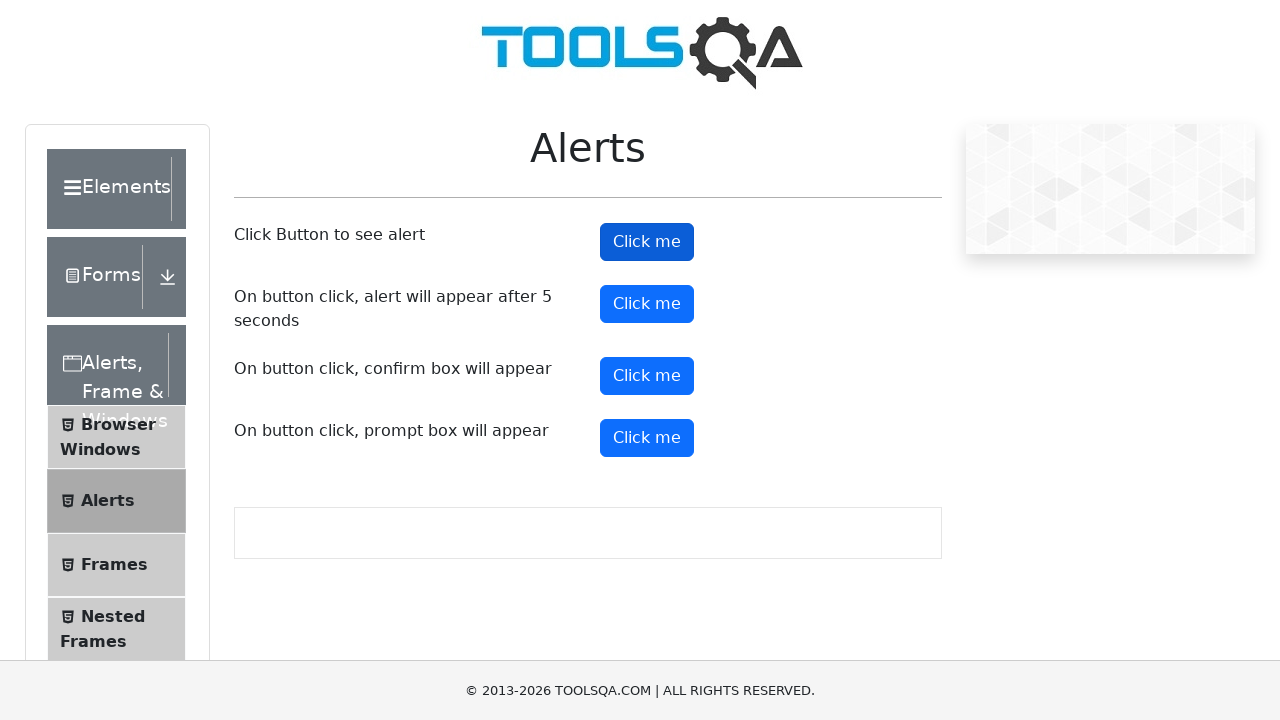

Clicked alert button again to trigger and handle alert at (647, 242) on #alertButton
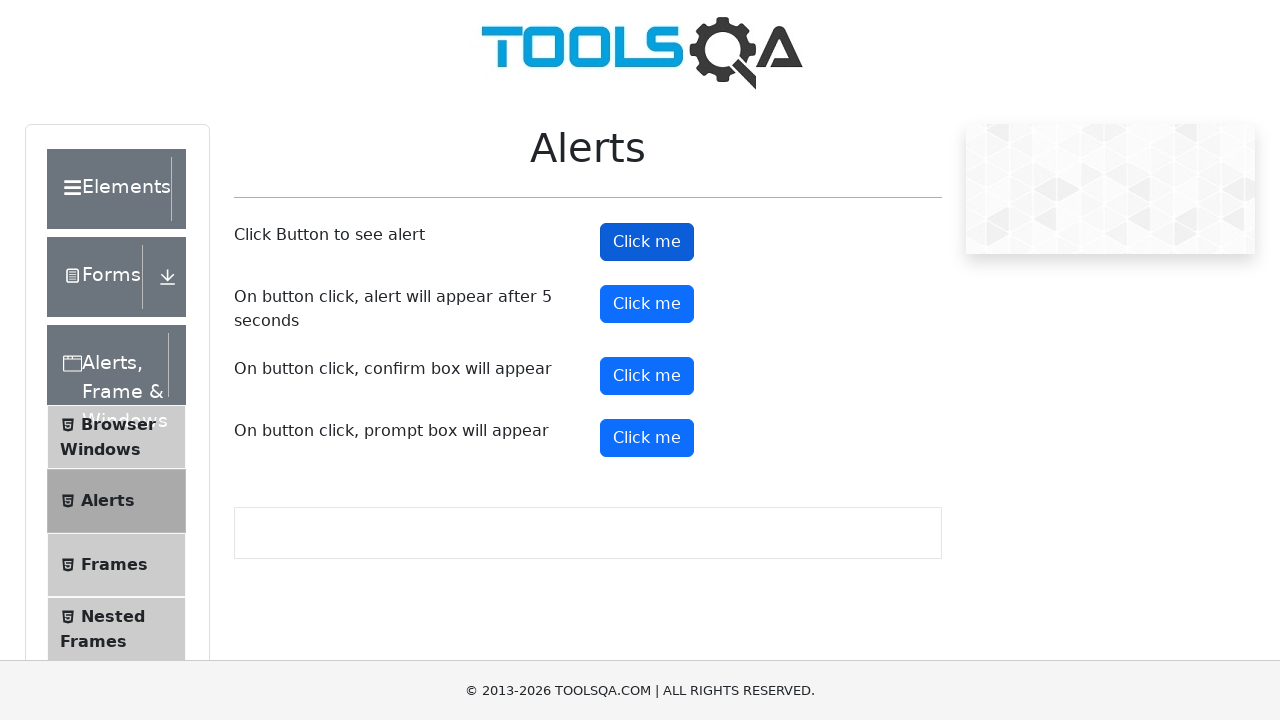

Waited for alert processing to complete
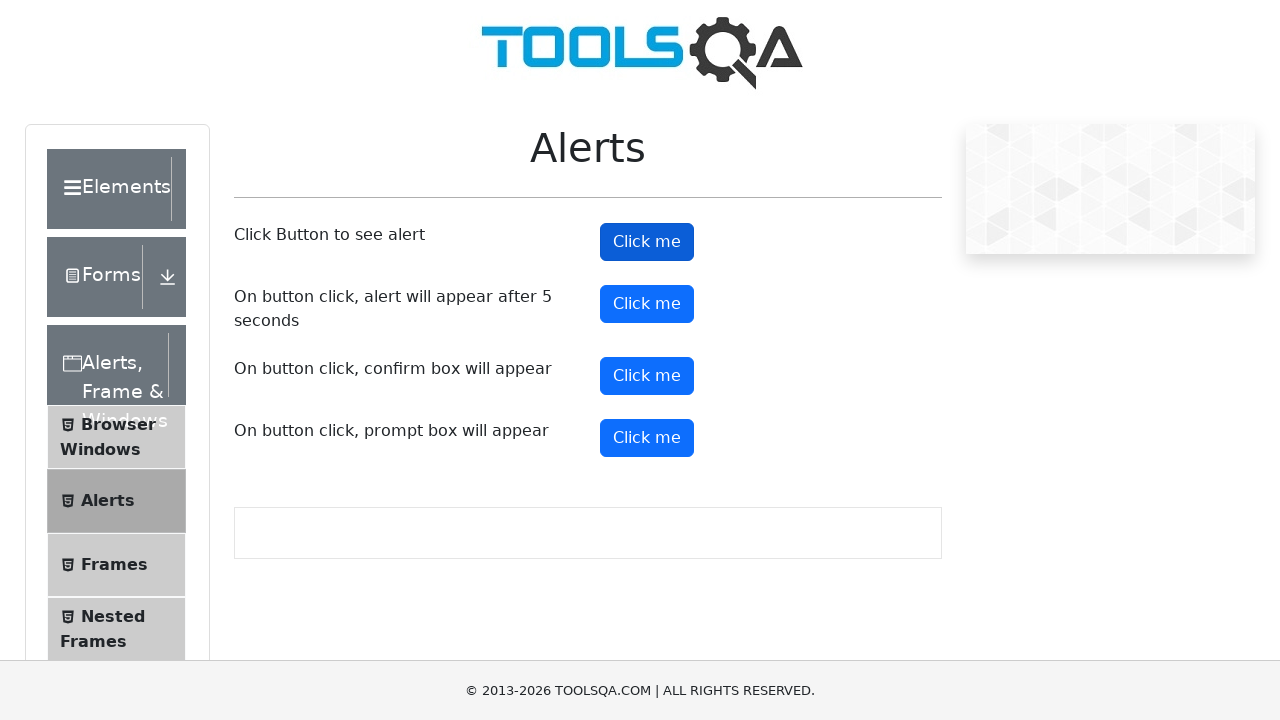

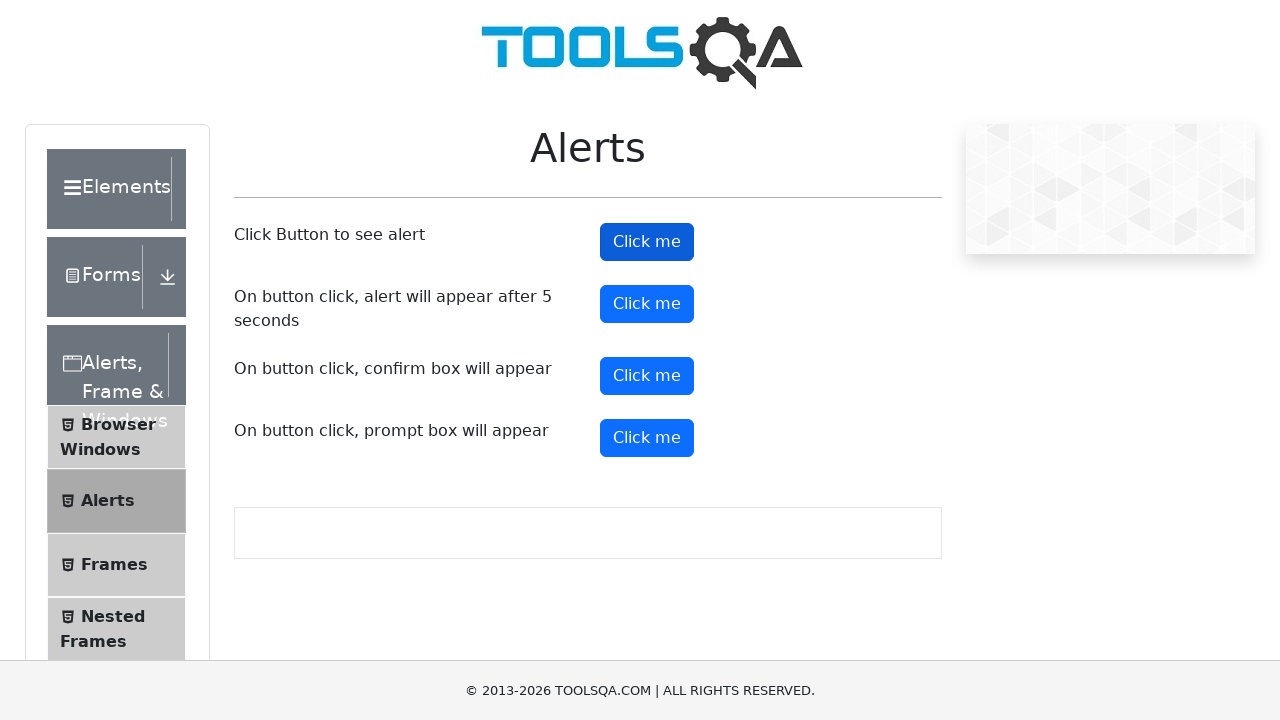